Tests JavaScript alert handling by clicking a button that triggers an alert, then accepting and dismissing the alert in subsequent interactions, and verifying alert content.

Starting URL: https://testautomationpractice.blogspot.com/

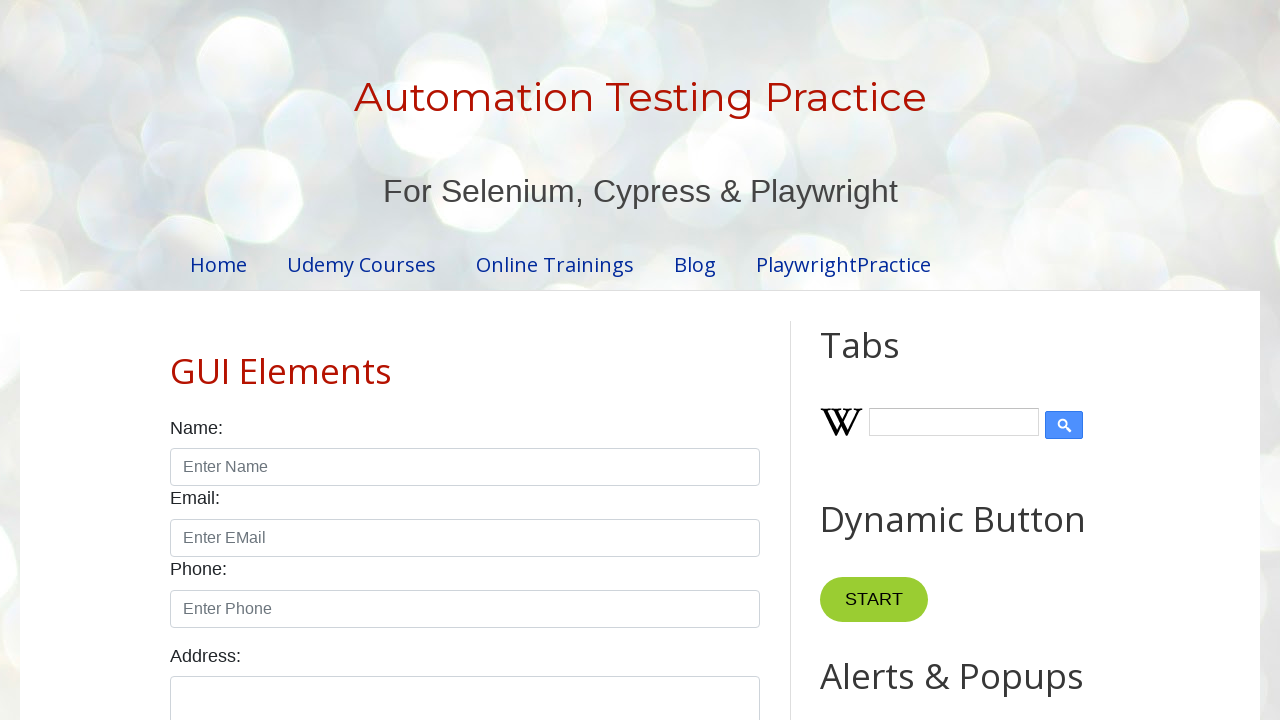

Clicked button to trigger JavaScript alert at (880, 361) on xpath=//button[@onclick='myFunction()']
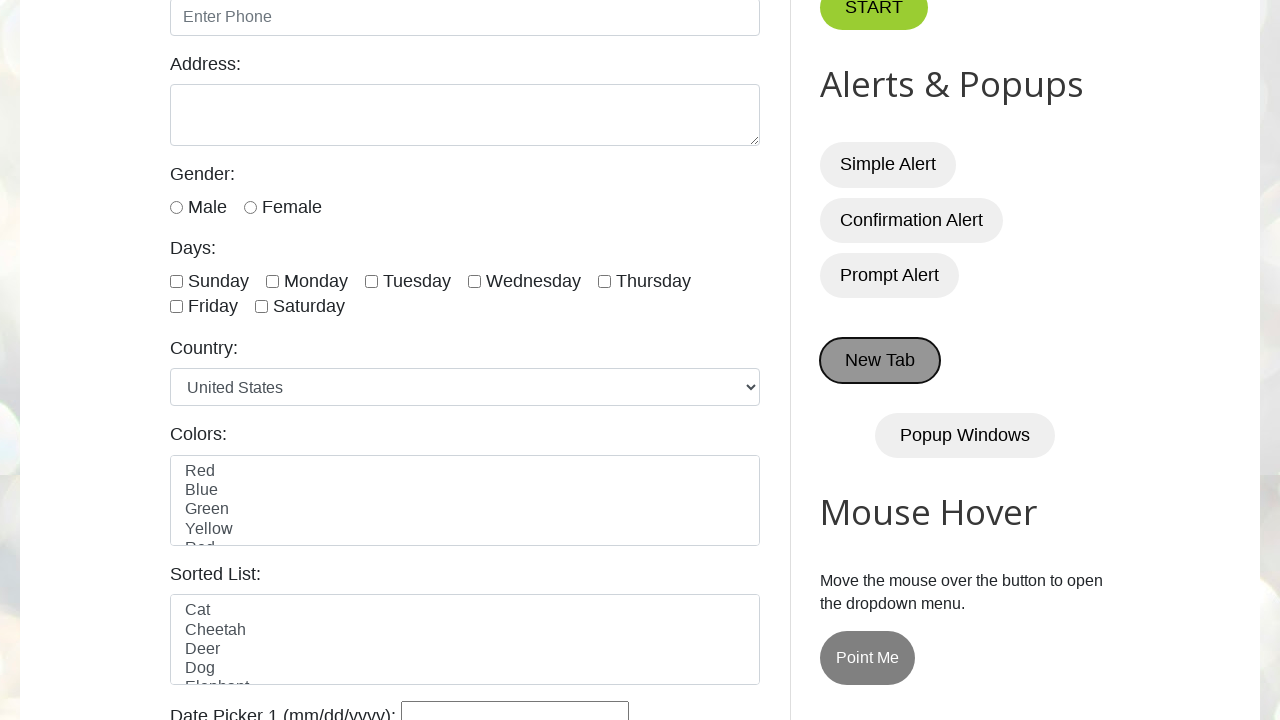

Set up dialog handler to accept alert
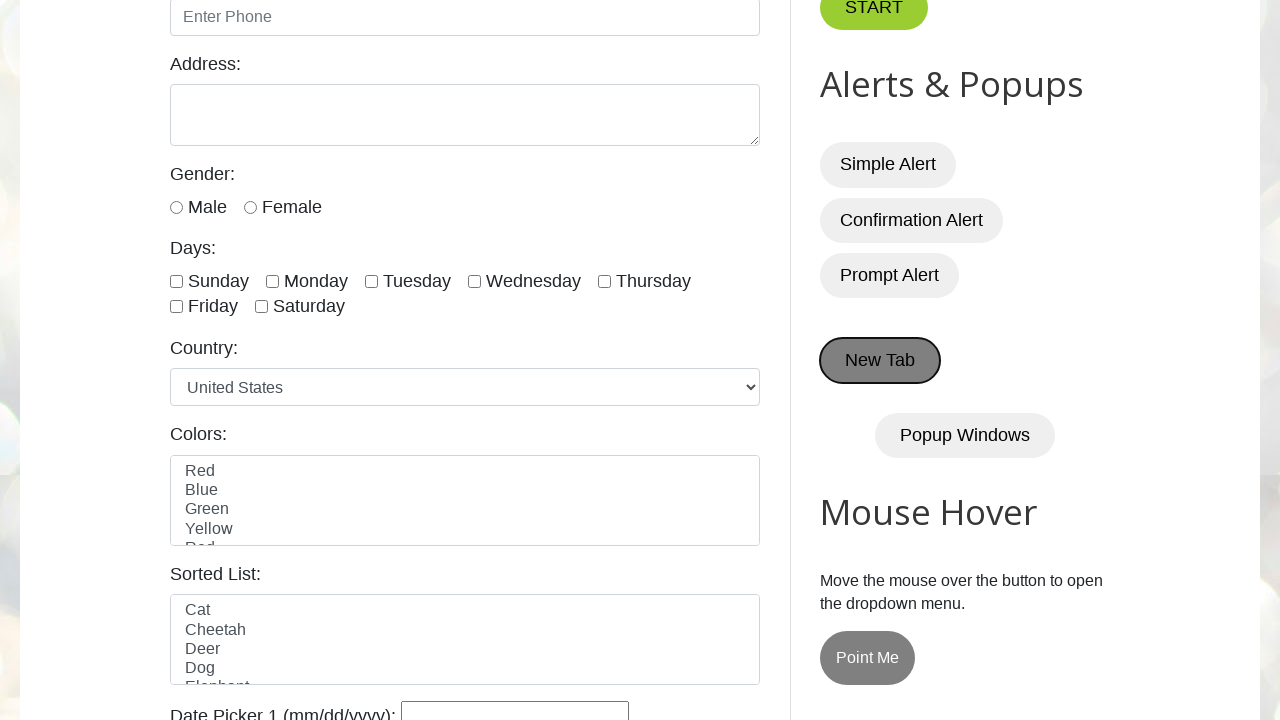

Waited for alert to be handled
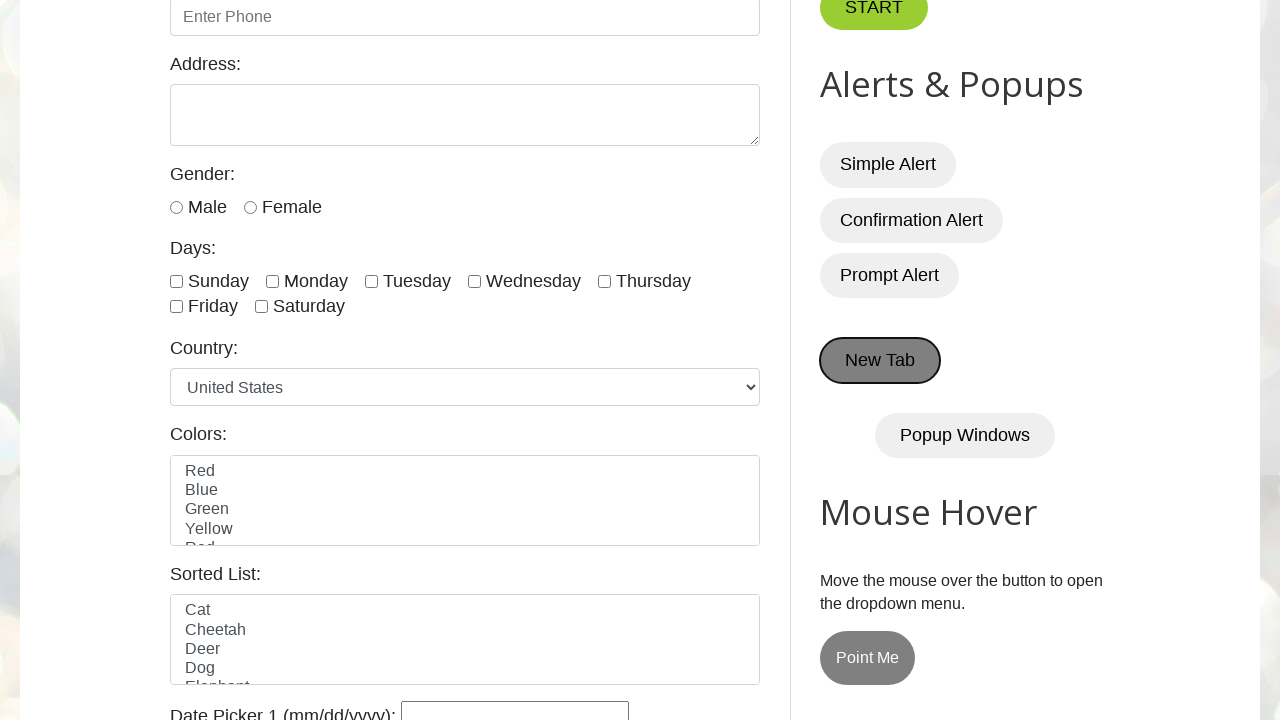

Clicked button again to trigger second alert at (880, 361) on xpath=//button[@onclick='myFunction()']
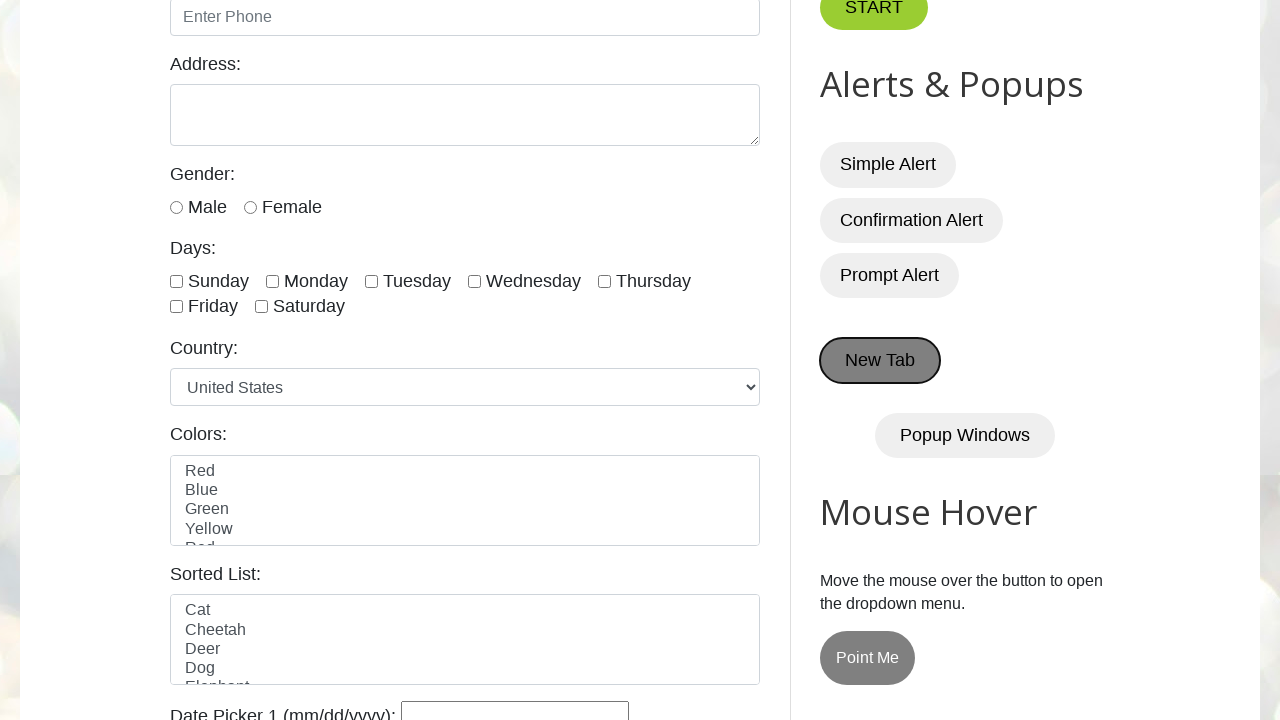

Set up dialog handler to dismiss alert
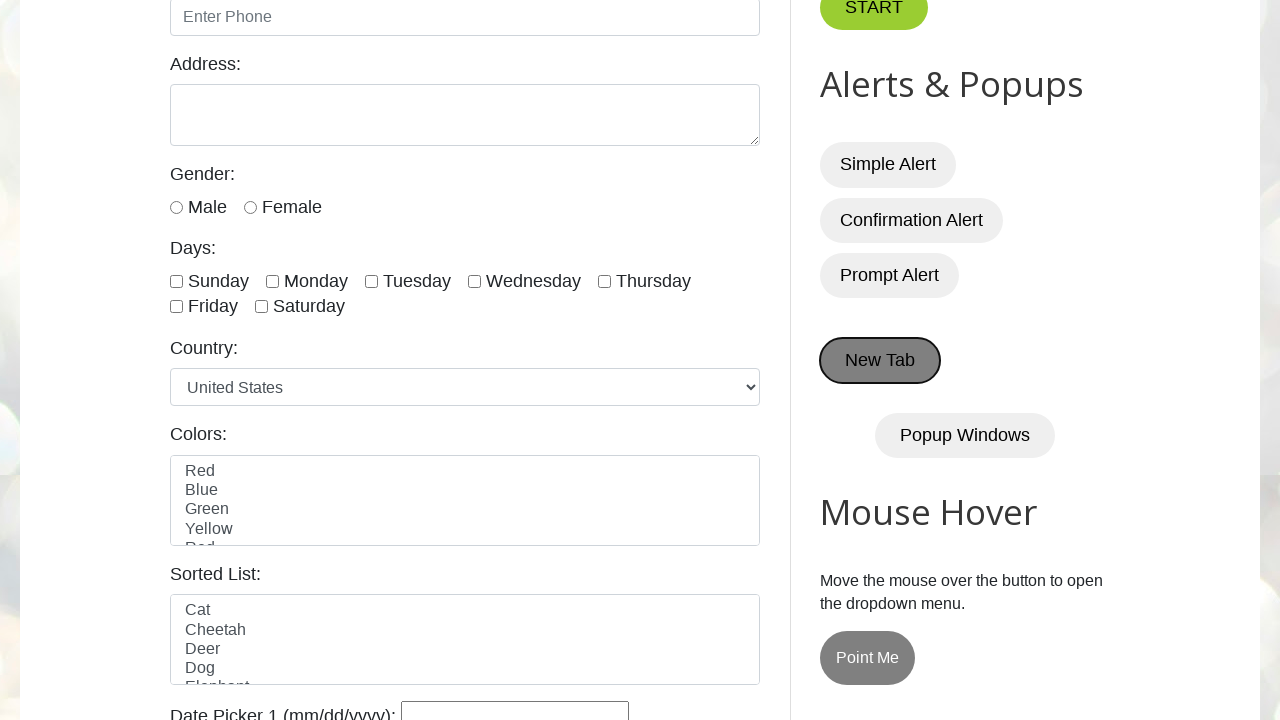

Waited for second alert to be dismissed
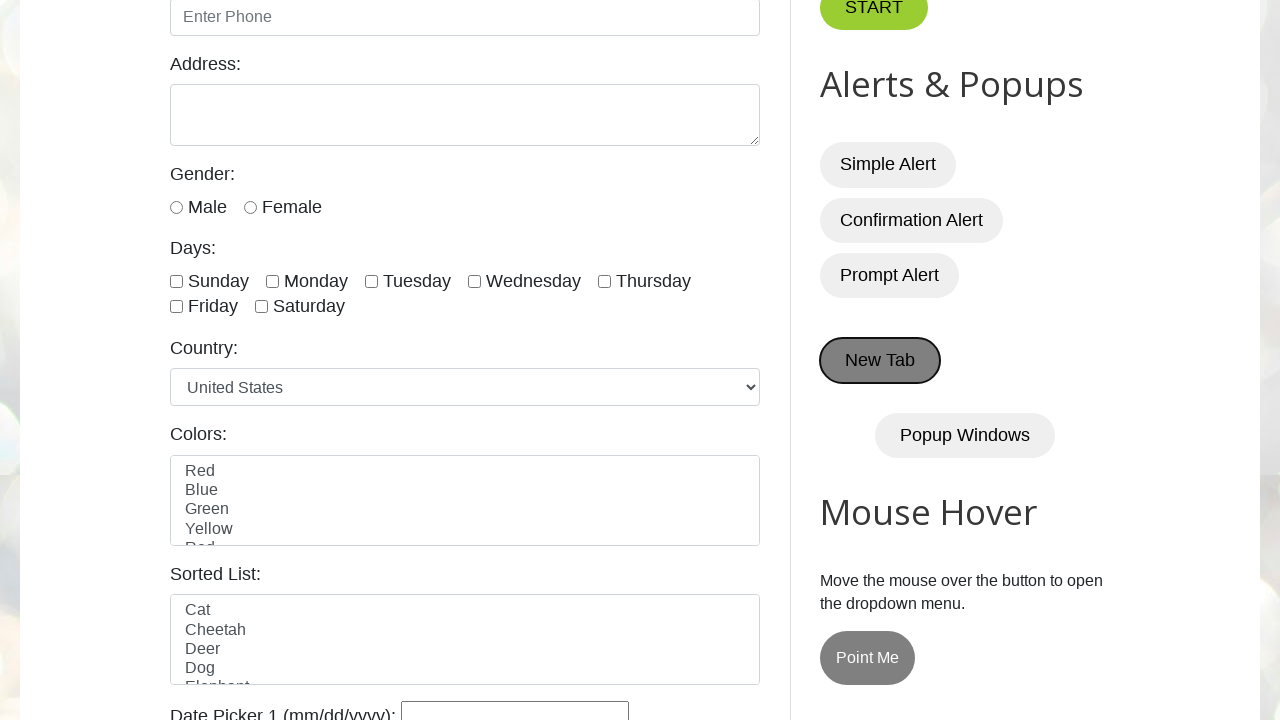

Clicked button third time to verify alert content at (880, 361) on xpath=//button[@onclick='myFunction()']
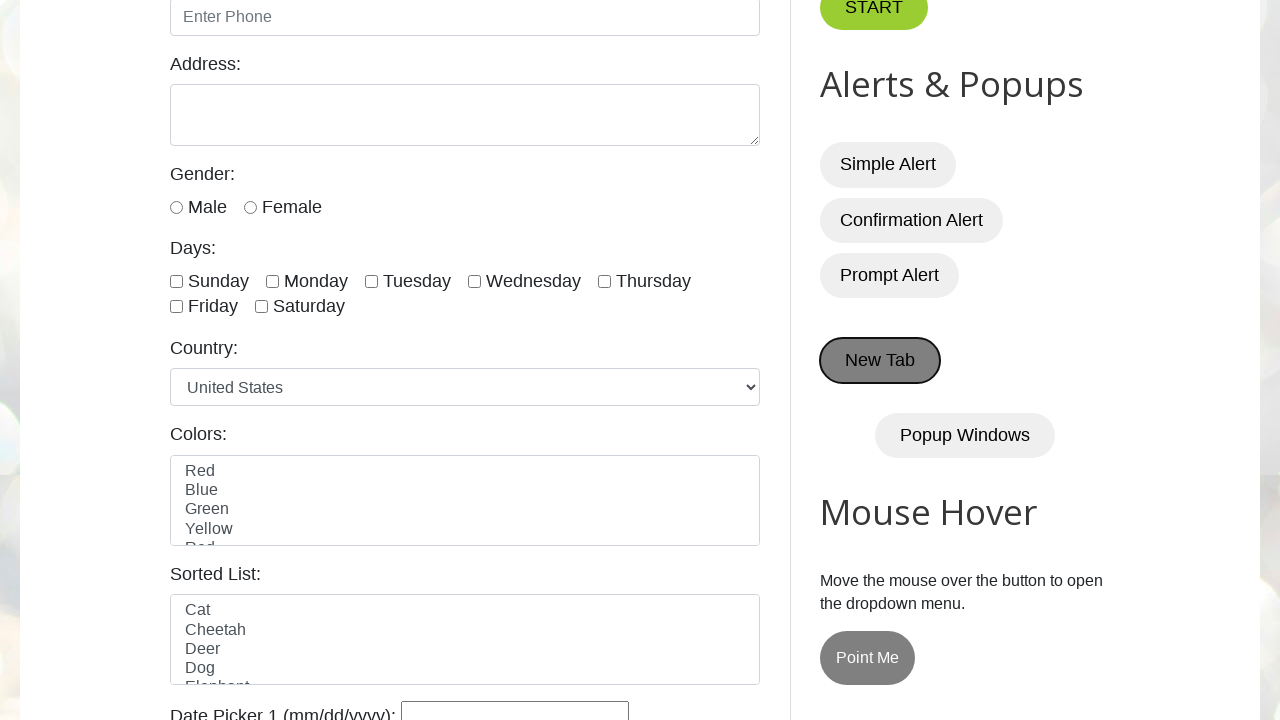

Set up dialog handler to verify alert message contains 'Press a button!' and accept
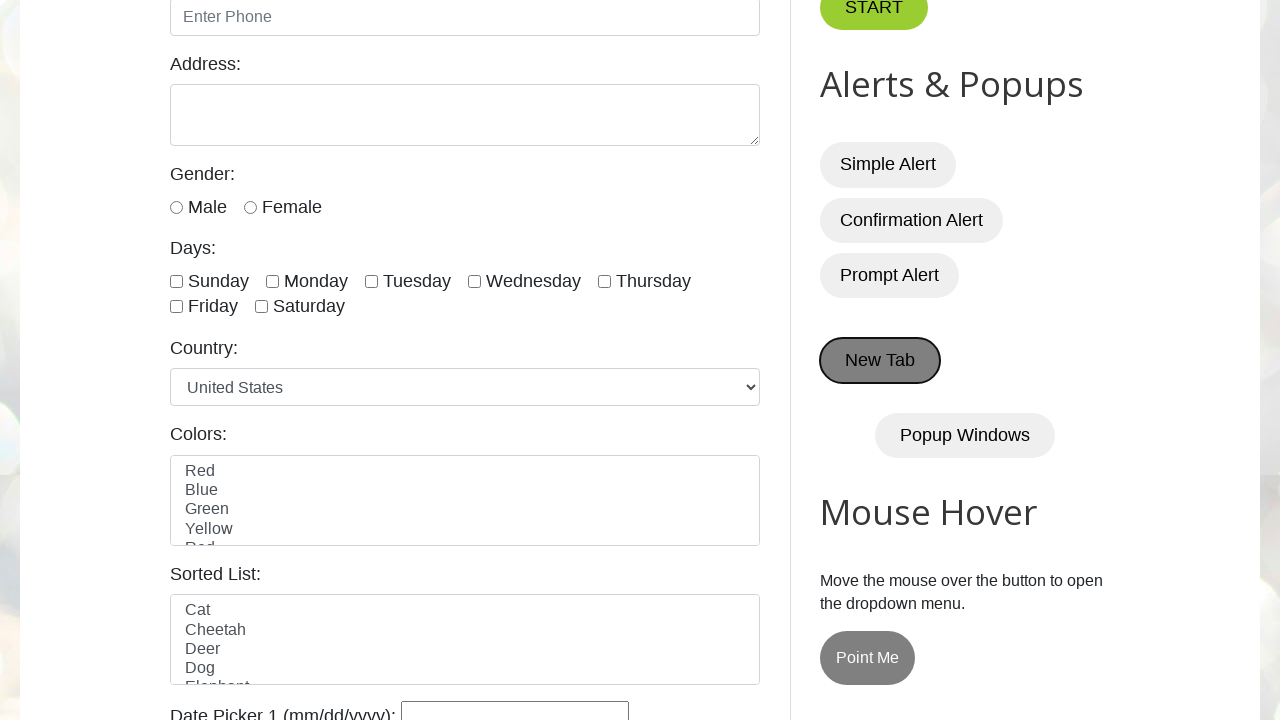

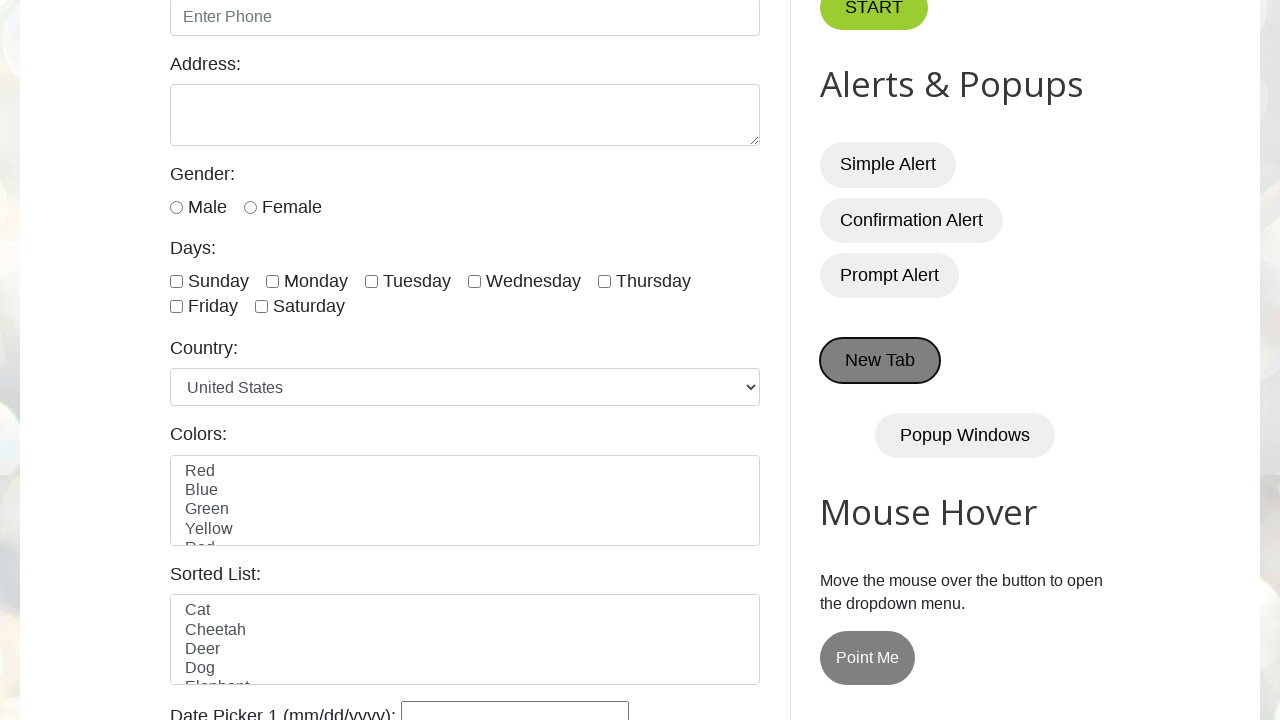